Tests window handling functionality by opening a new window, switching between windows, and verifying content in each window

Starting URL: https://the-internet.herokuapp.com/windows

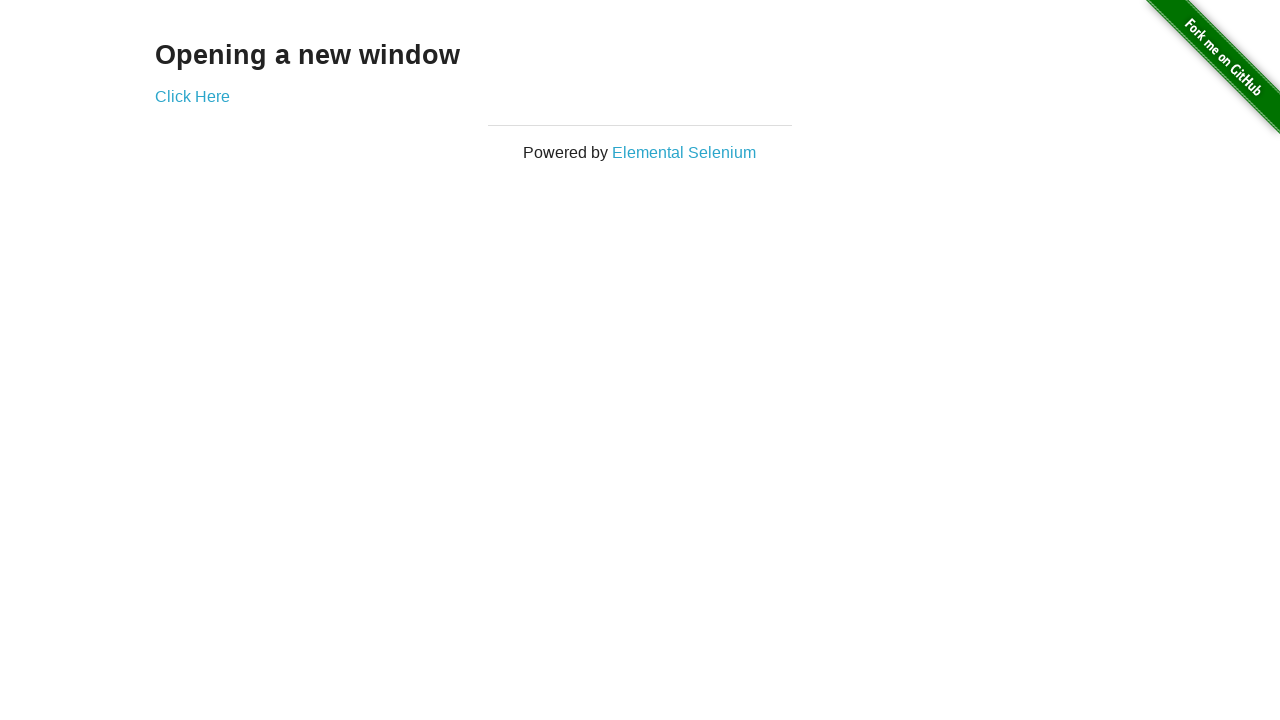

Stored initial page handle for later reference
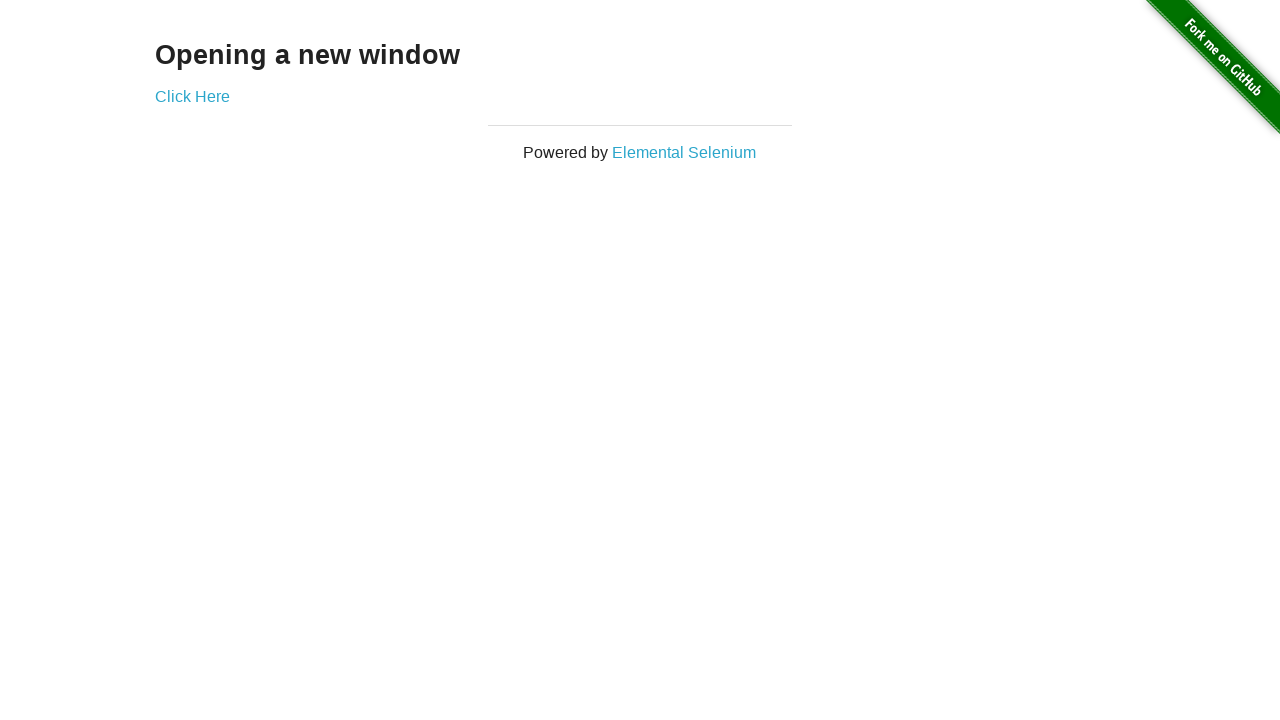

Verified initial window contains 'Opening a new window' text
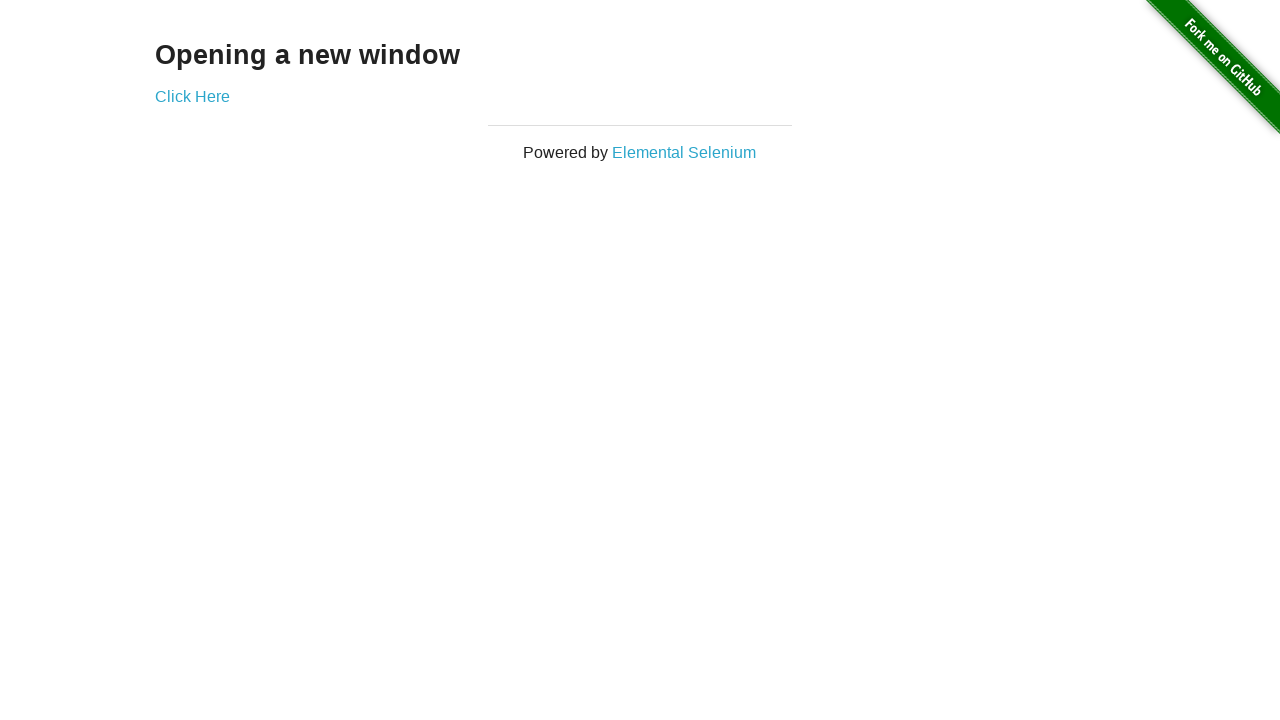

Verified initial page title is 'The Internet'
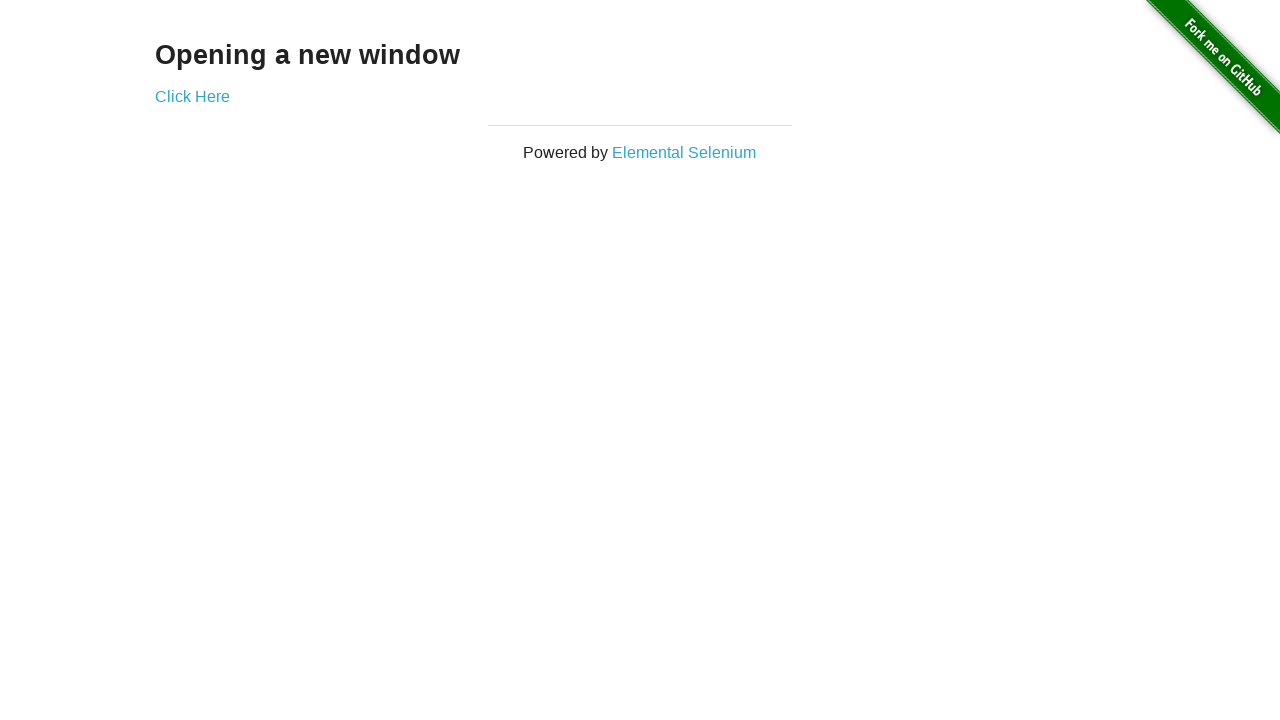

Clicked 'Click Here' button to open new window at (192, 96) on text=Click Here
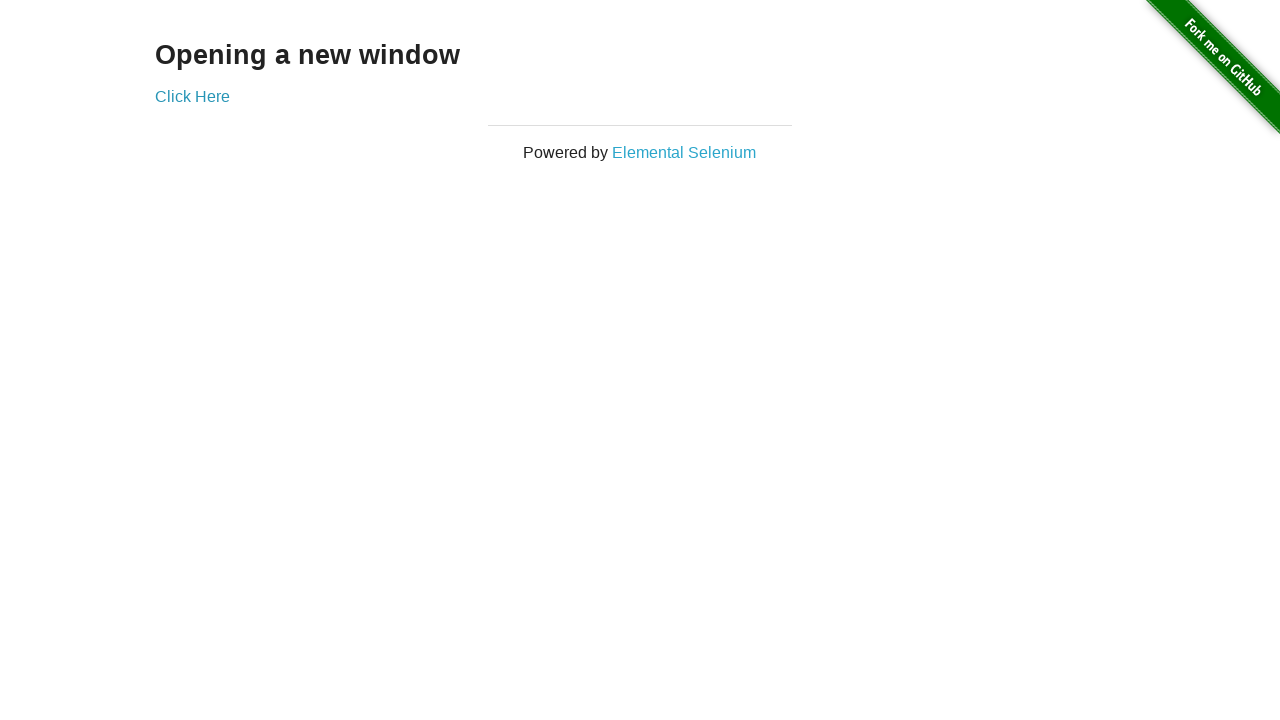

New window opened and captured
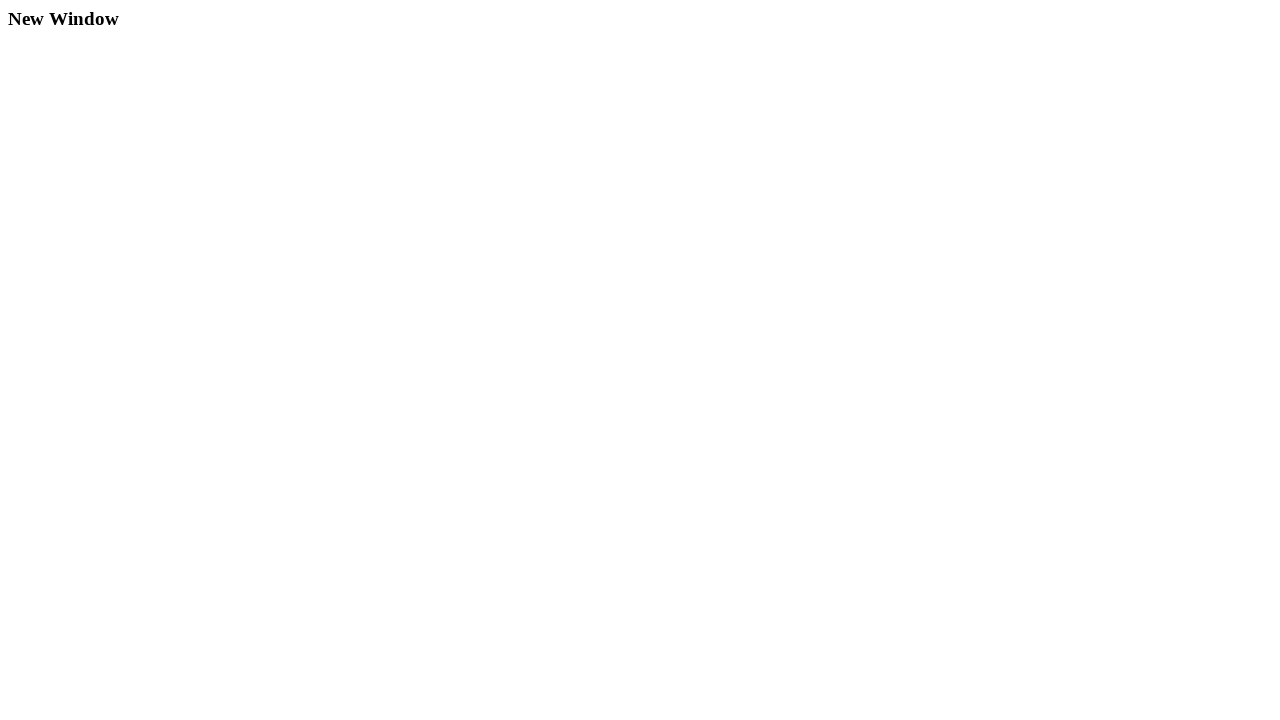

Verified new window title is 'New Window'
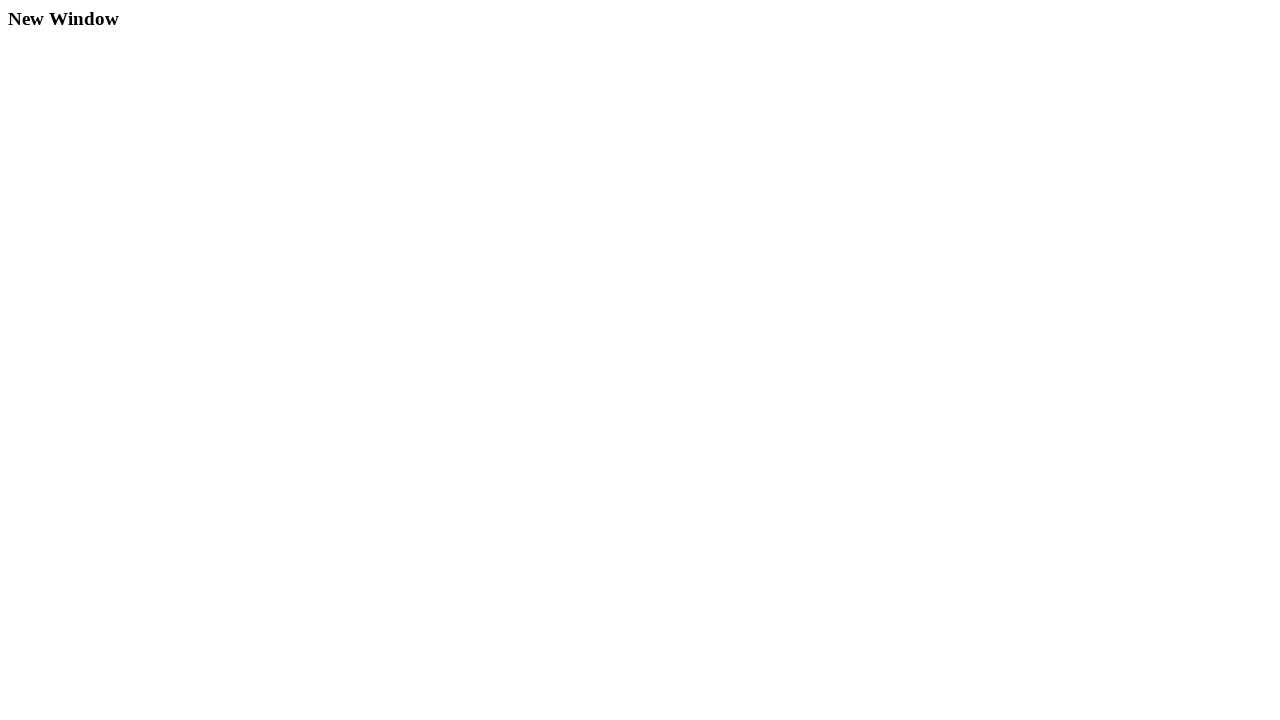

Verified new window contains 'New Window' text
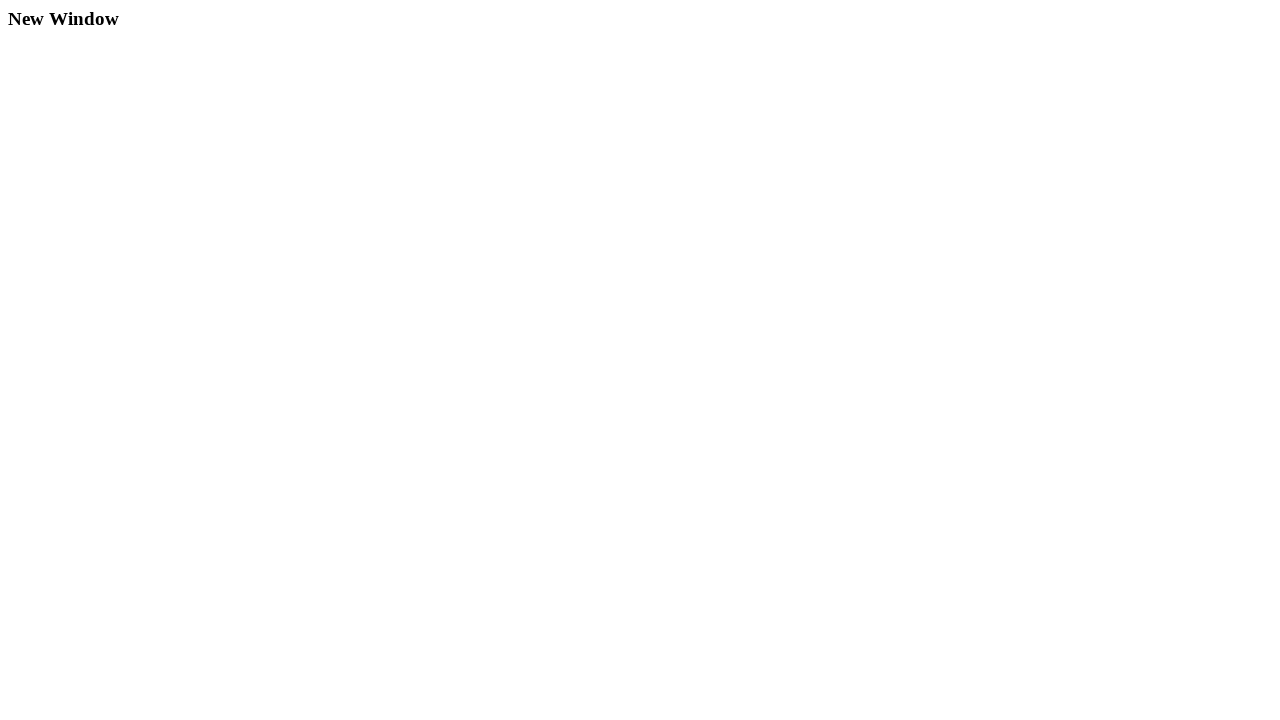

Verified original window title is still 'The Internet'
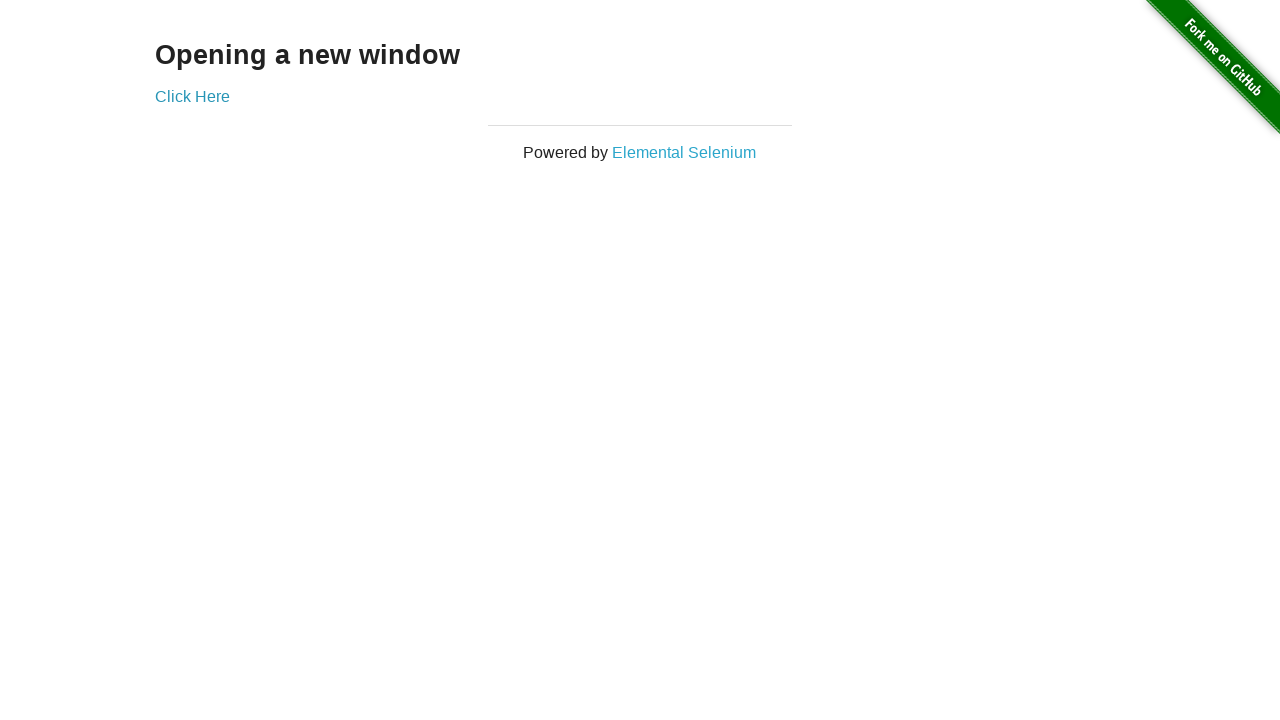

Switched to new window (bring_to_front)
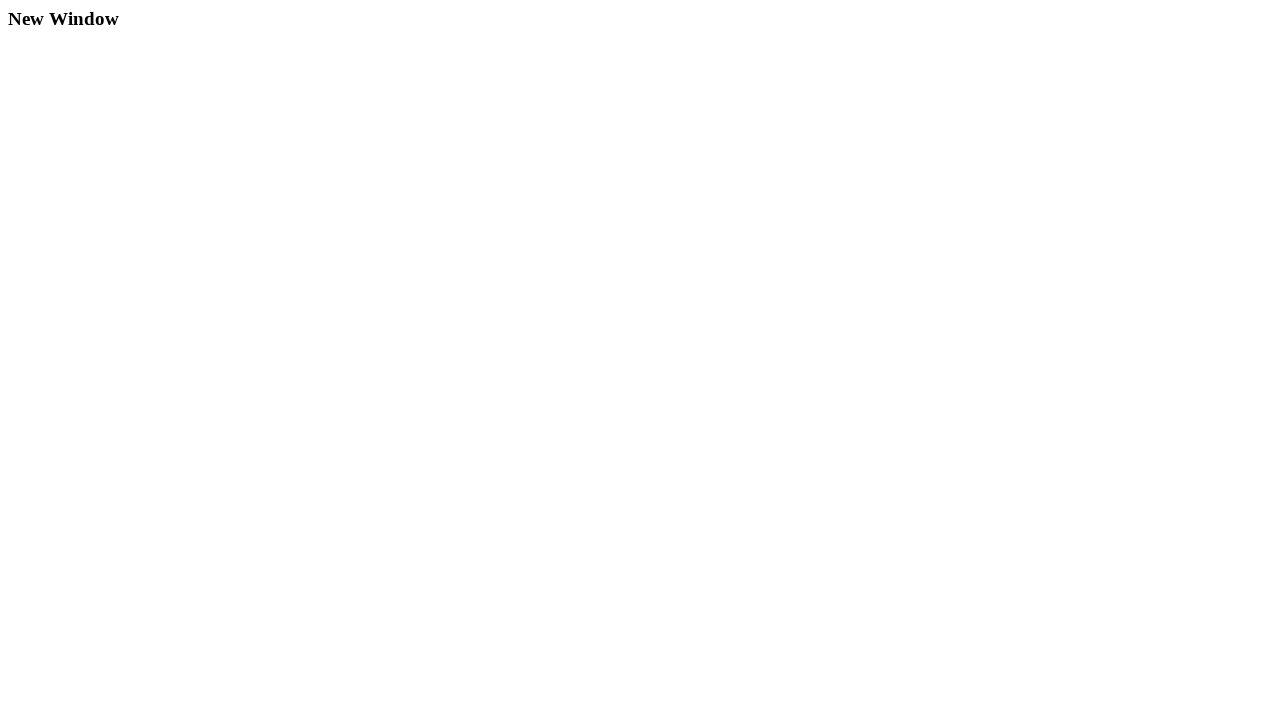

Switched back to original window (bring_to_front)
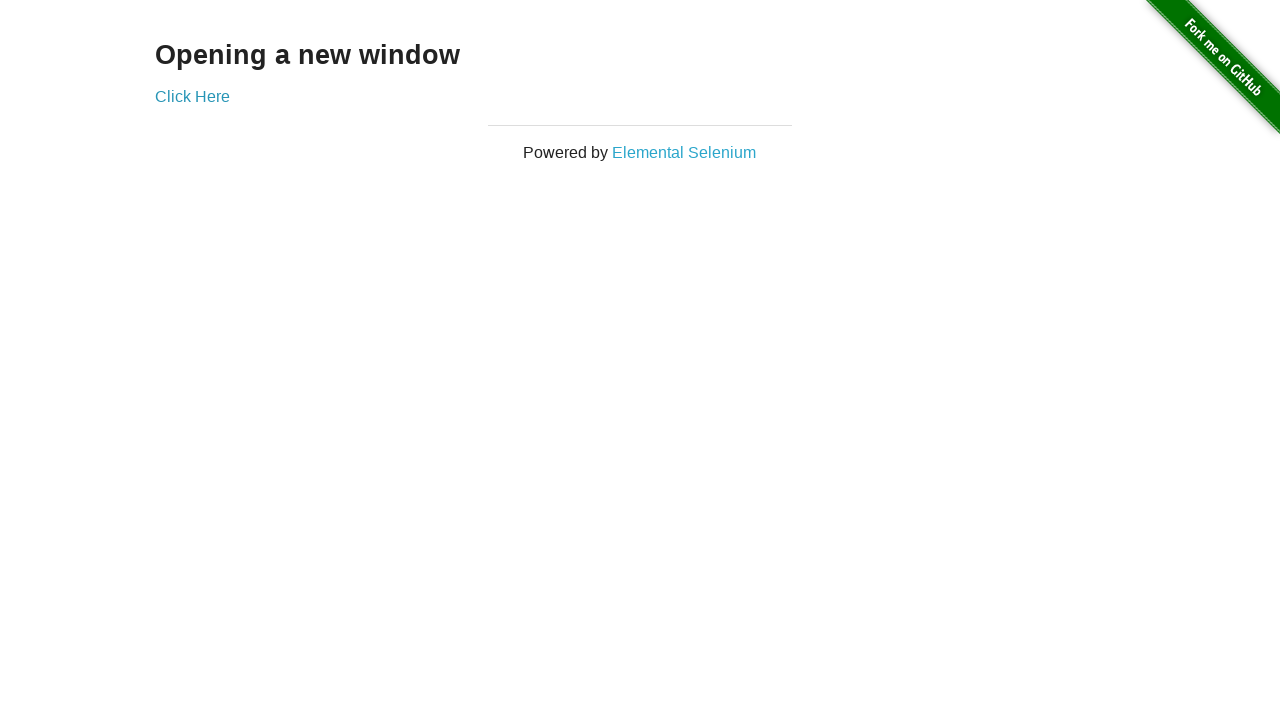

Switched to new window again (bring_to_front)
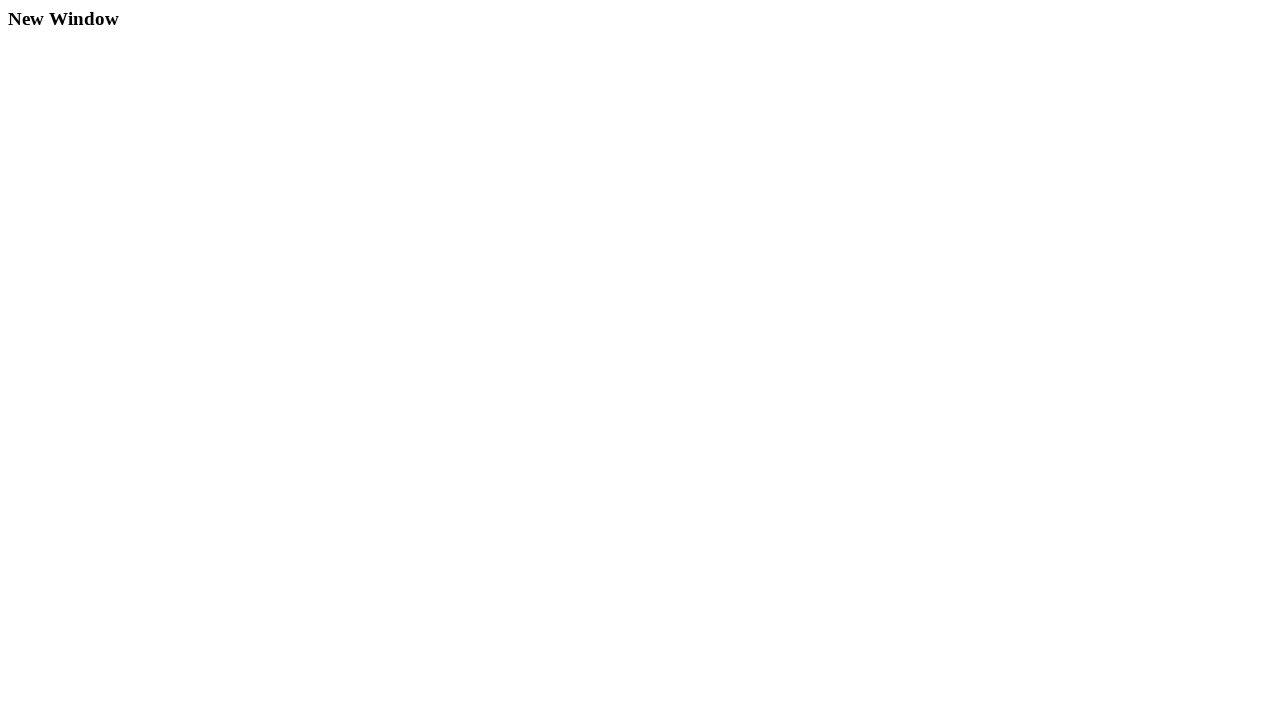

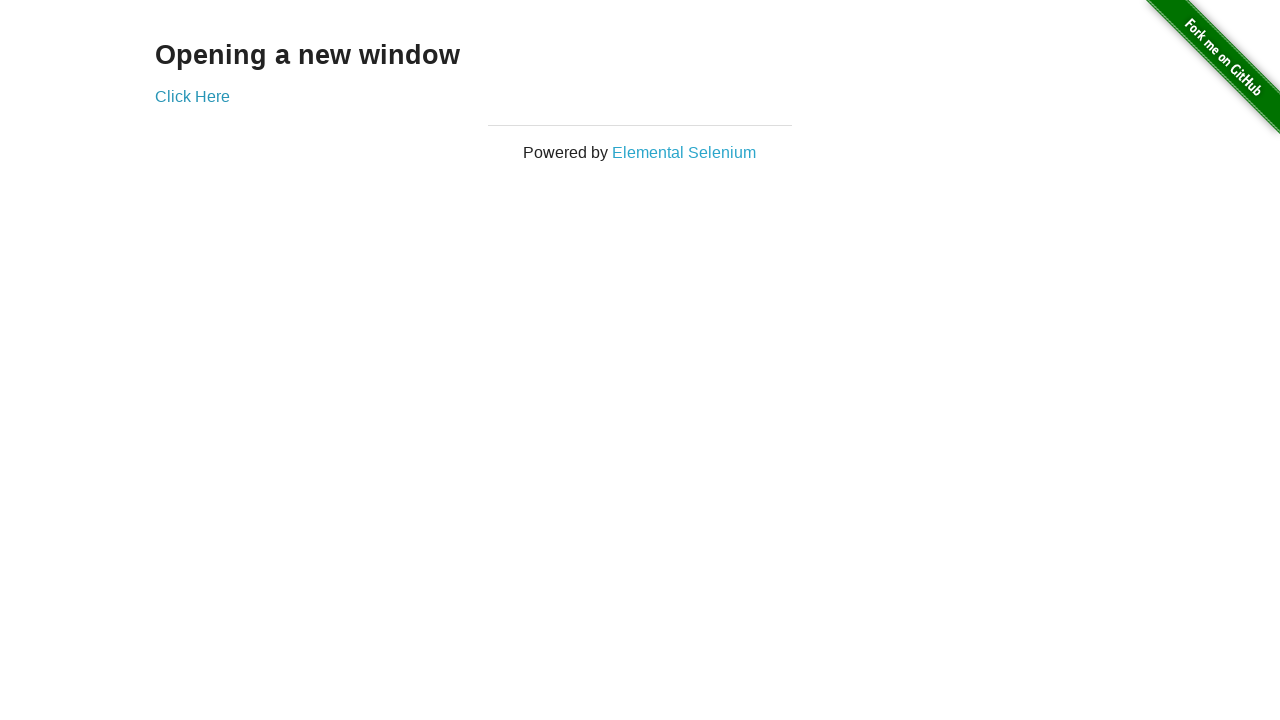